Tests web table interaction by locating and clicking a checkbox associated with a specific item (APPLEIPhone) in a table with checkboxes

Starting URL: https://demoapps.qspiders.com/ui/table/tableWithCheck

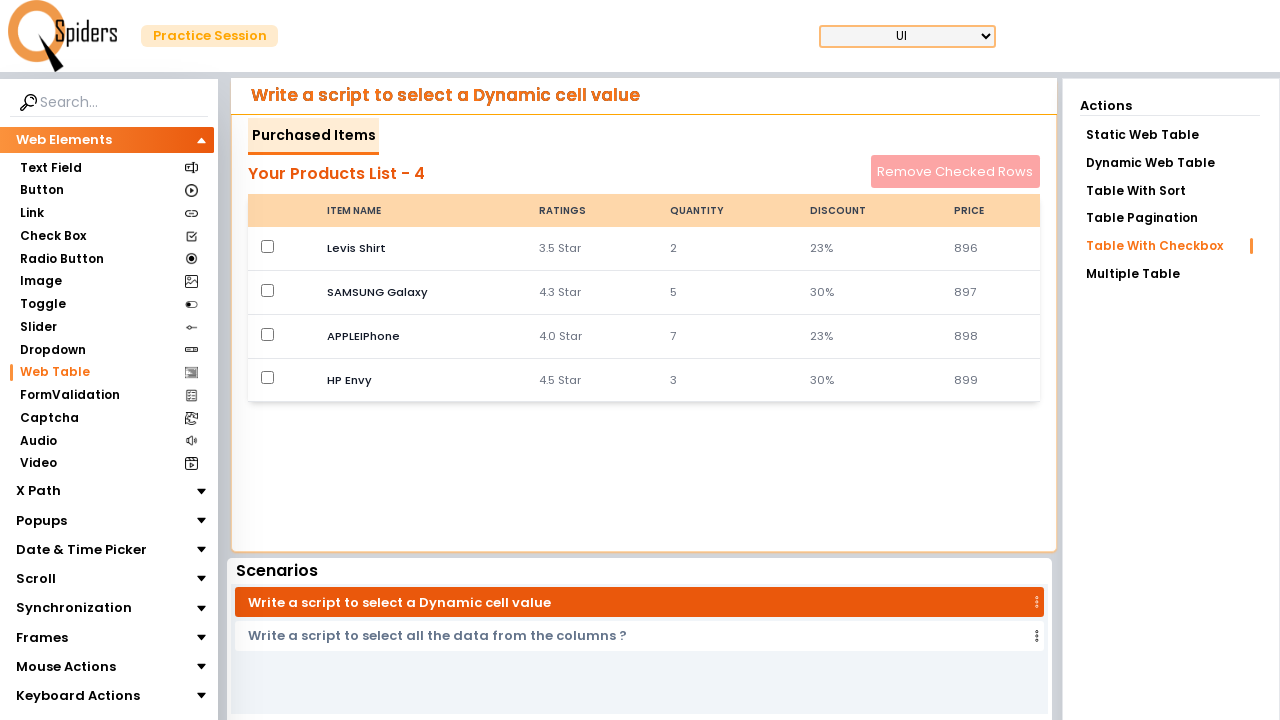

Waited for APPLEIPhone table cell to load
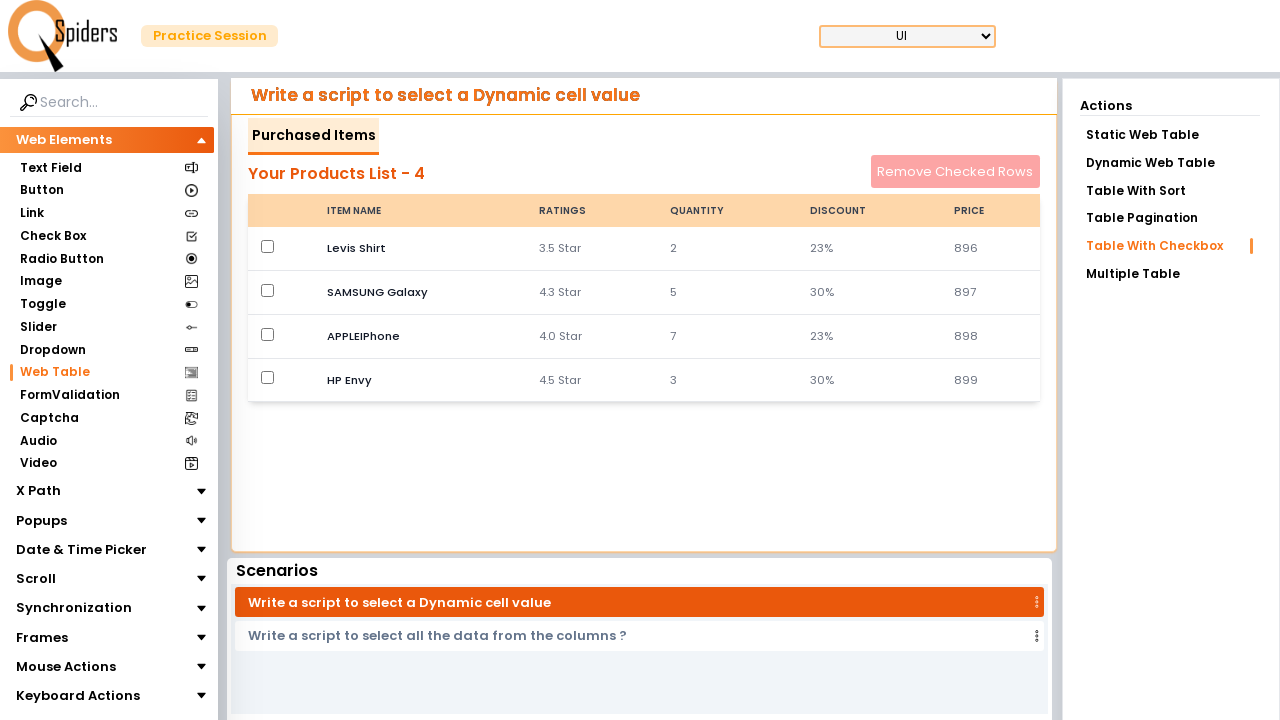

Clicked checkbox associated with APPLEIPhone item at (268, 334) on xpath=//td[text()='APPLEIPhone']/preceding-sibling::td/input[@type='checkbox']
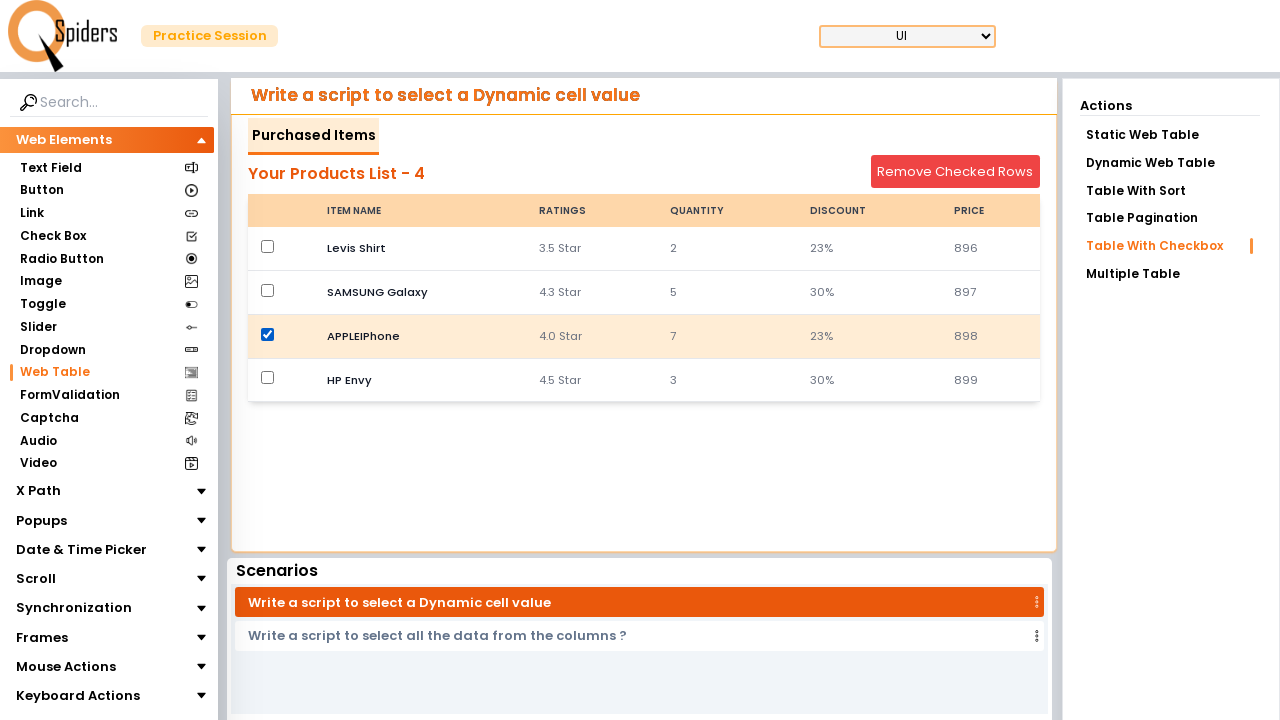

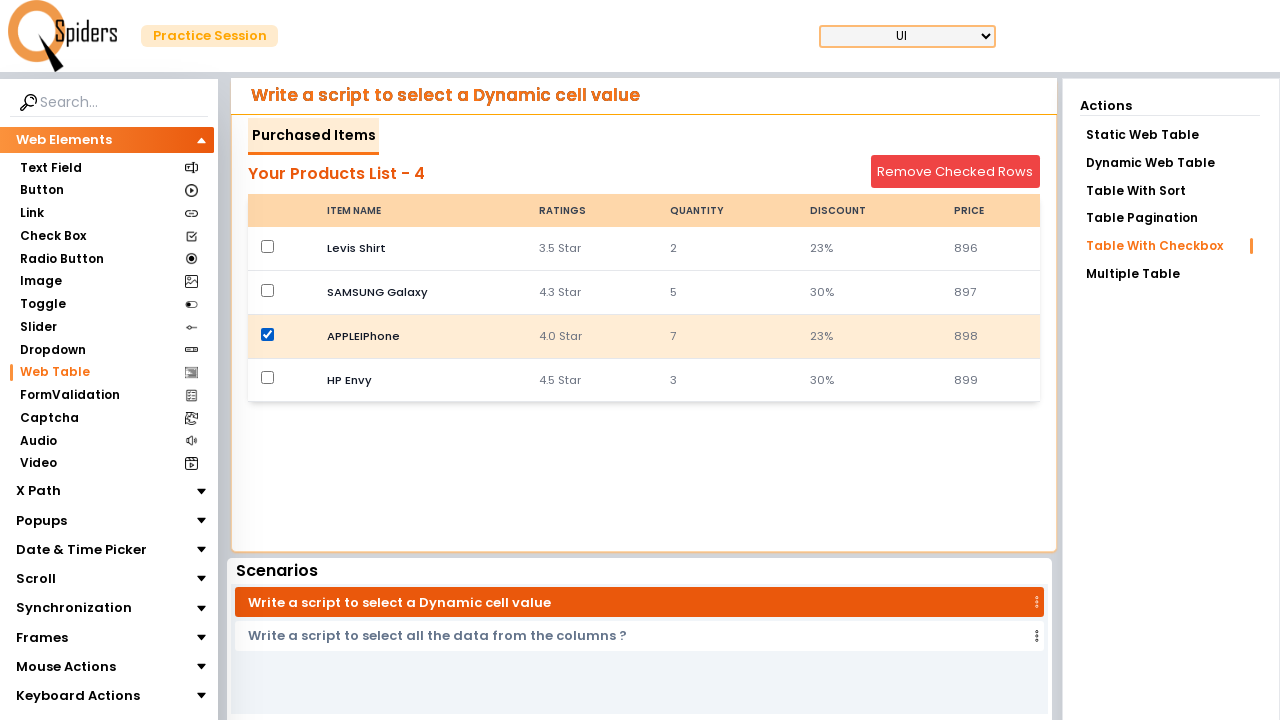